Tests visibility assertions by filling a text field, hiding it, showing it again, and verifying the text content persists

Starting URL: https://www.letskodeit.com/practice

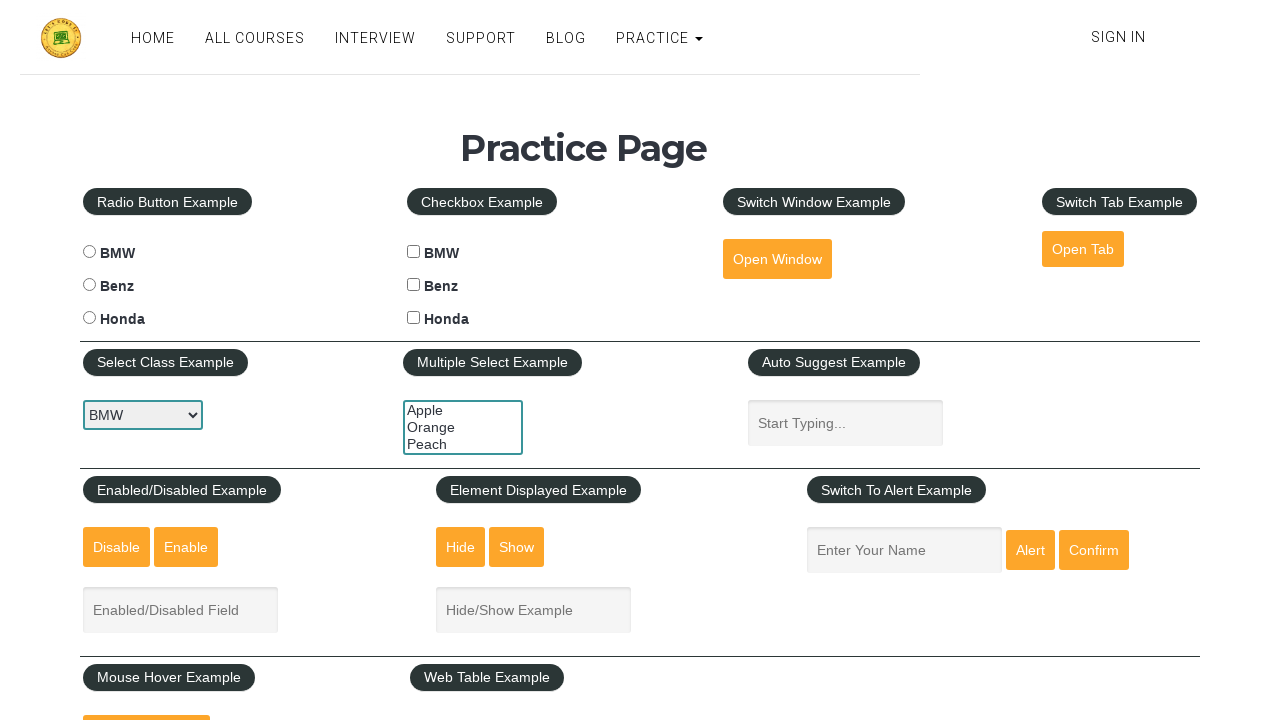

Waited for show-hide input field to be visible
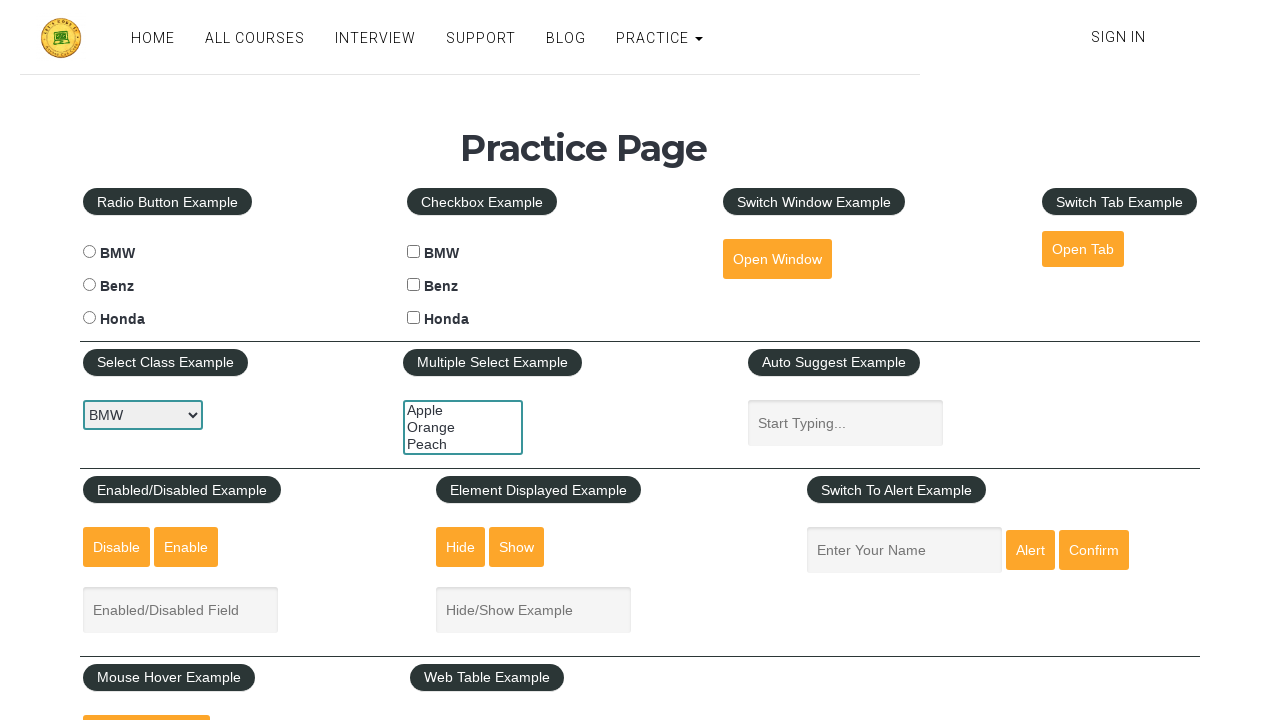

Filled show-hide input field with 'Vignesh' on [name="show-hide"]
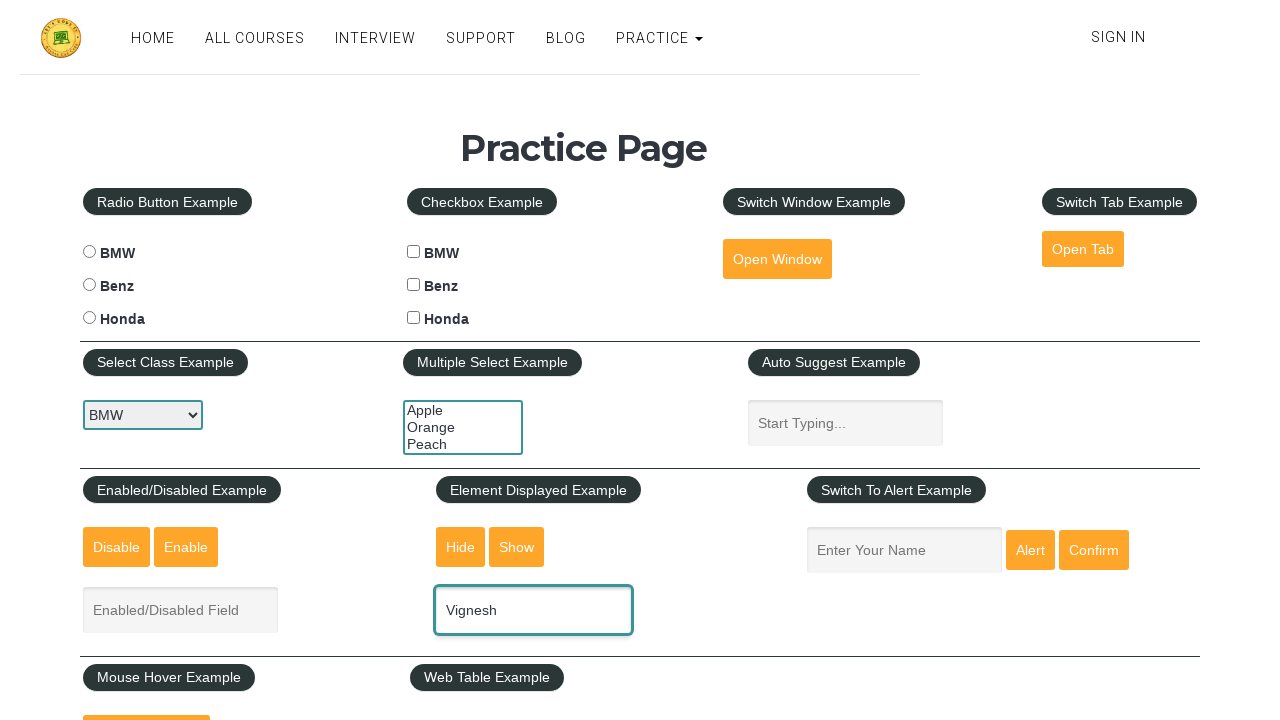

Clicked hide button to hide the textbox at (461, 547) on #hide-textbox
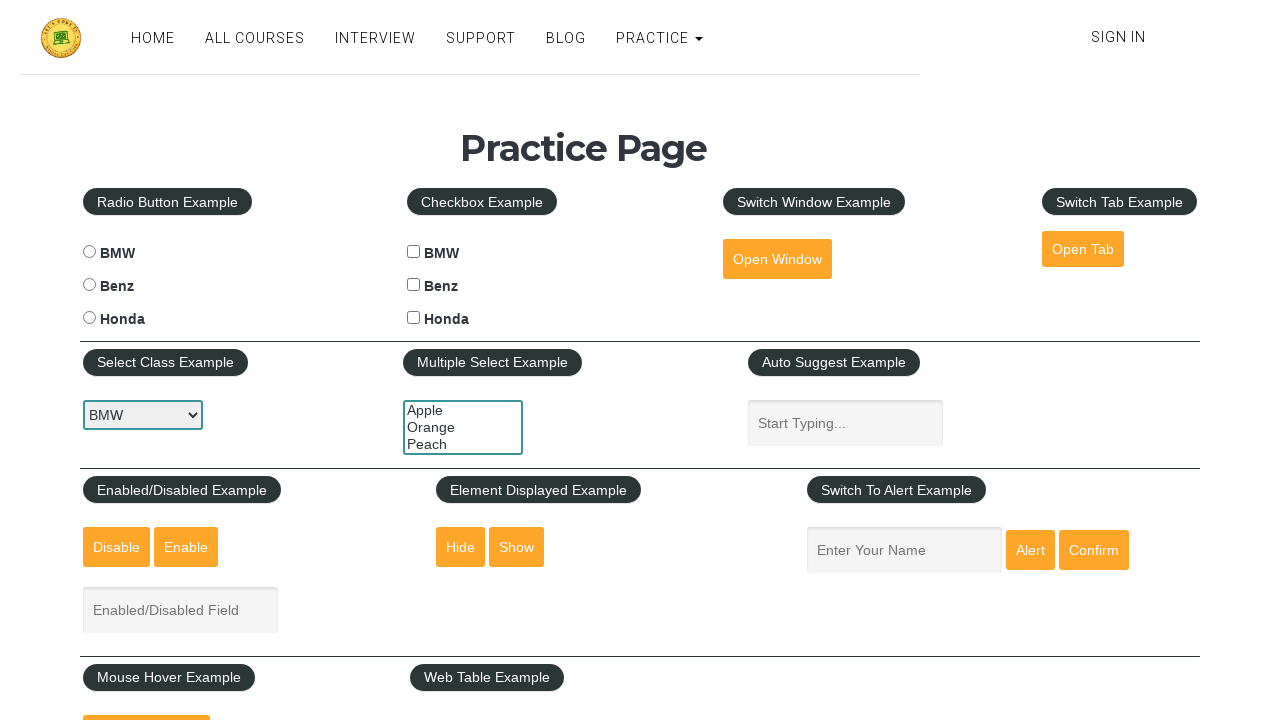

Verified show-hide input field is hidden
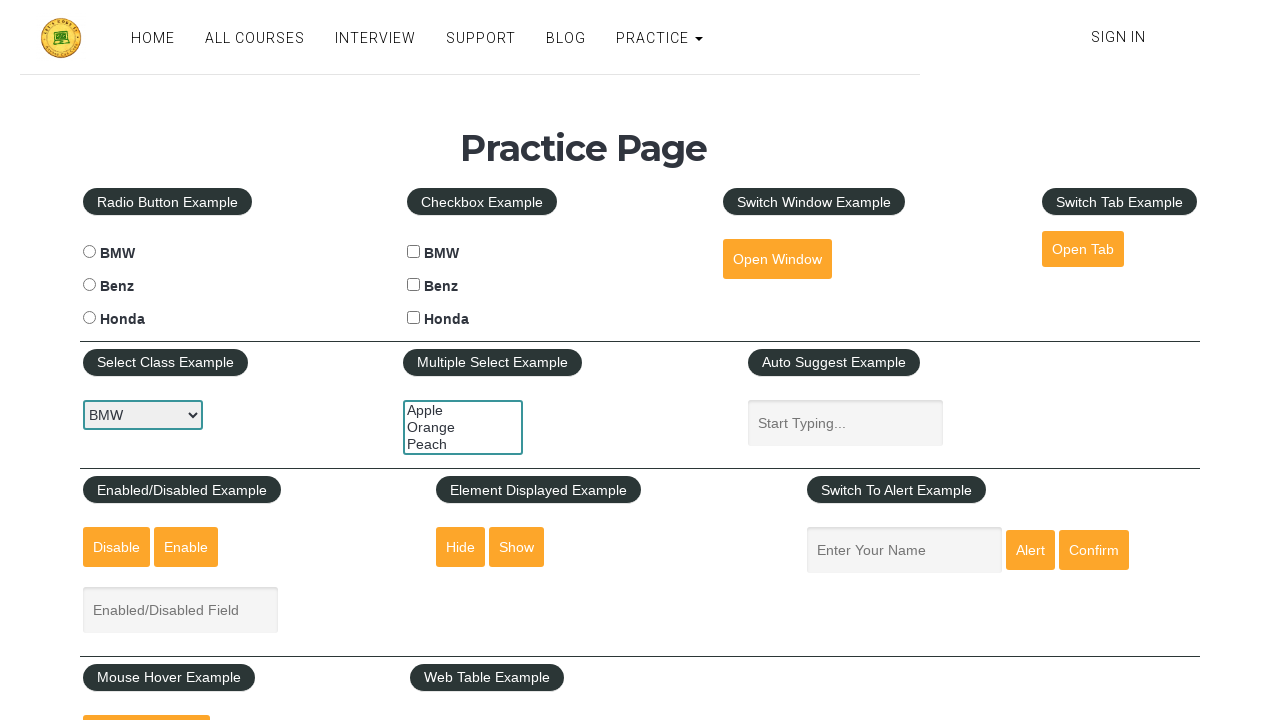

Clicked show button to display the textbox again at (517, 547) on #show-textbox
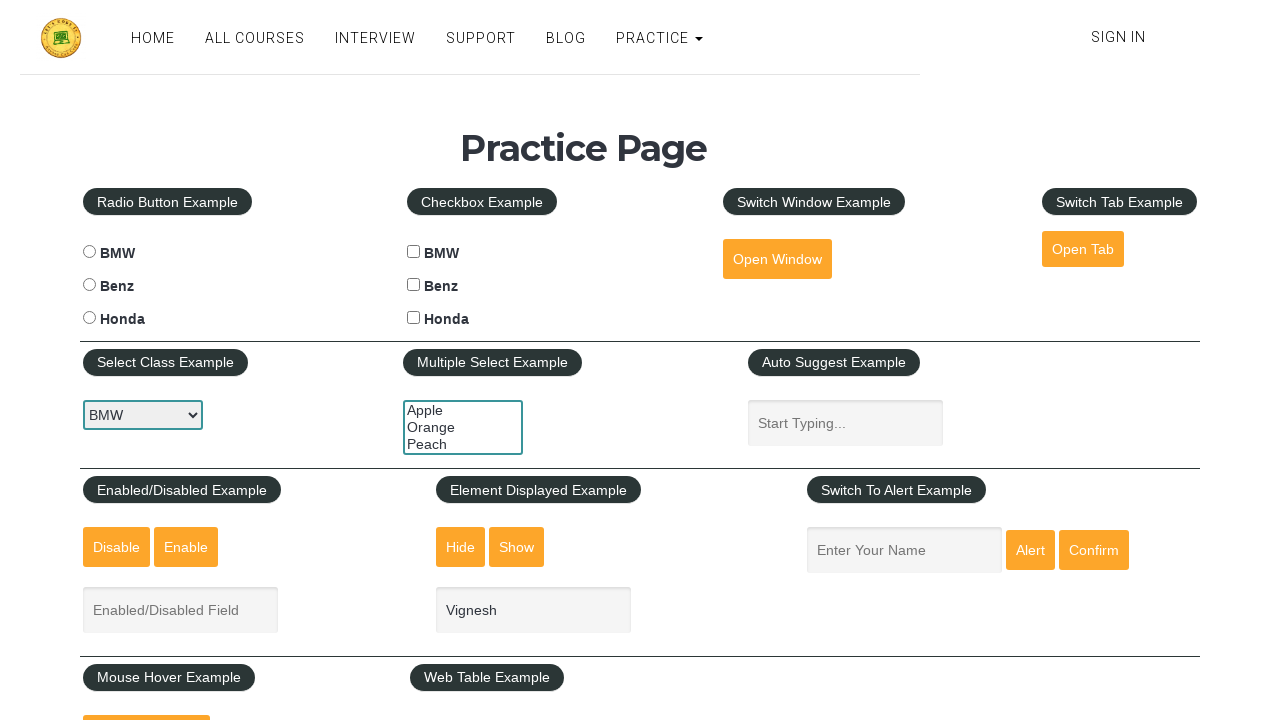

Verified show-hide input field is visible again with text content persisting
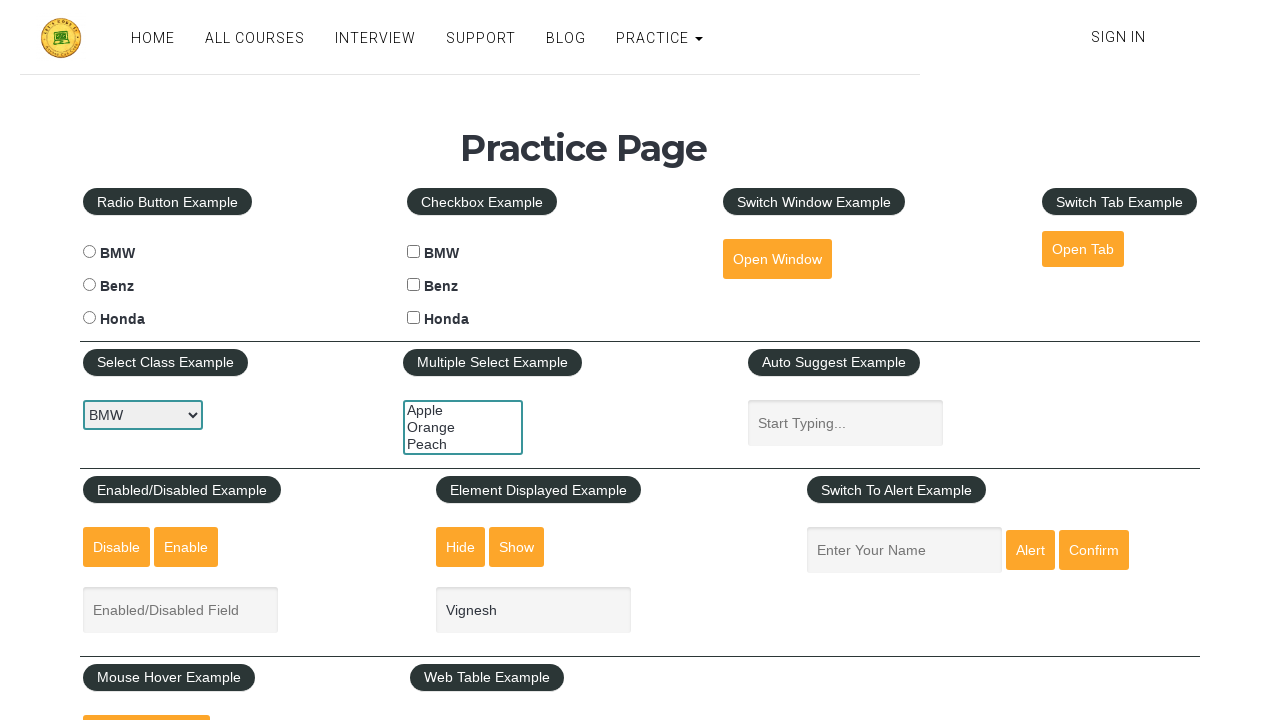

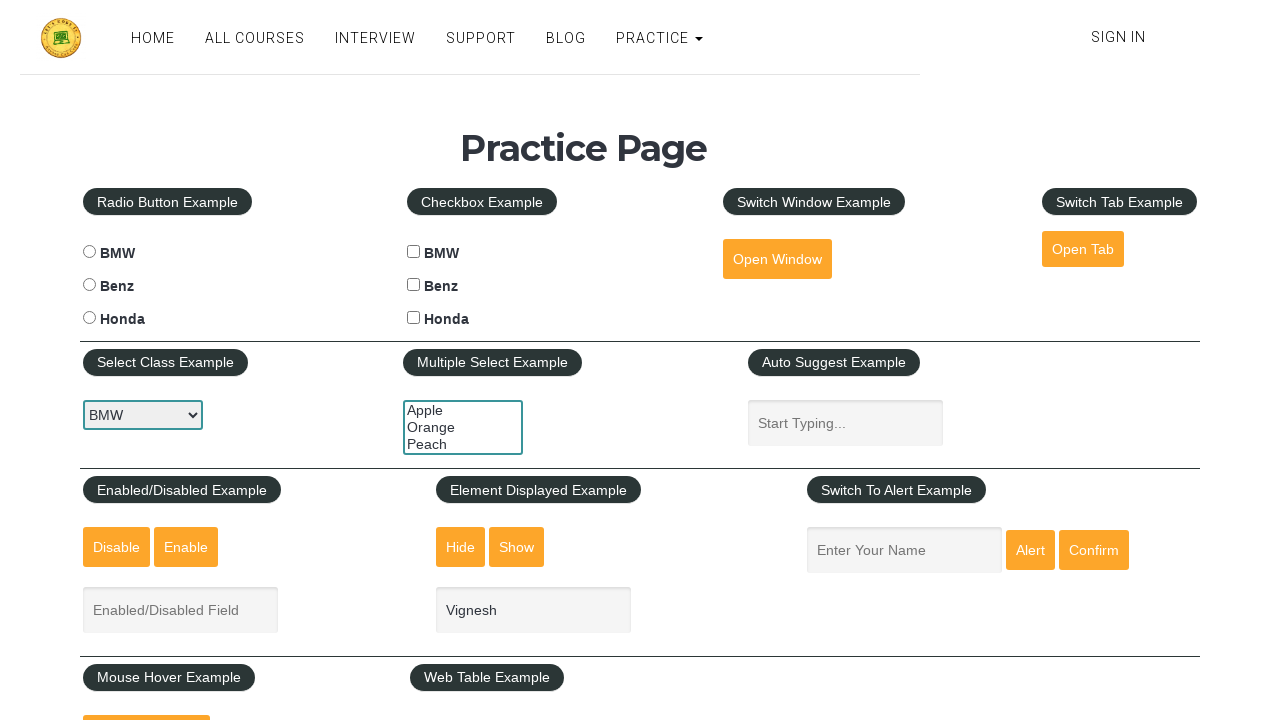